Navigates to JD.com e-commerce website, sets a specific window size, and scrolls down the page using JavaScript execution.

Starting URL: https://www.jd.com

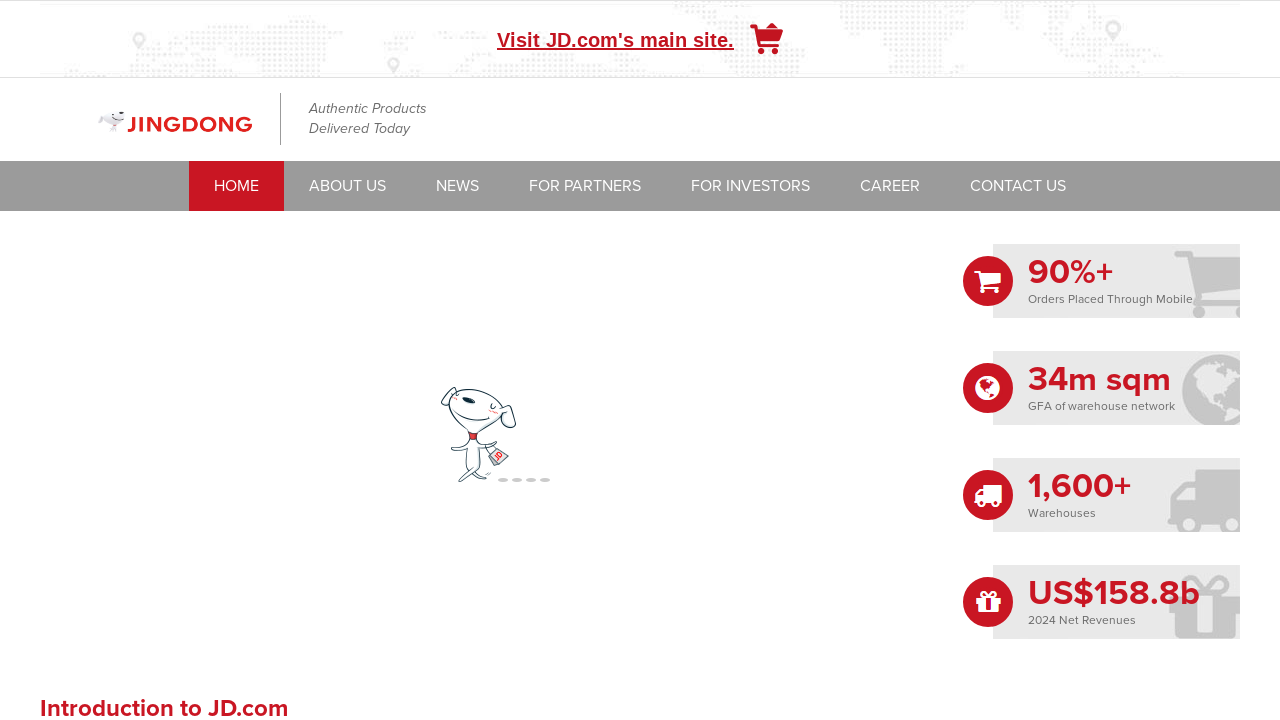

Navigated to https://www.jd.com
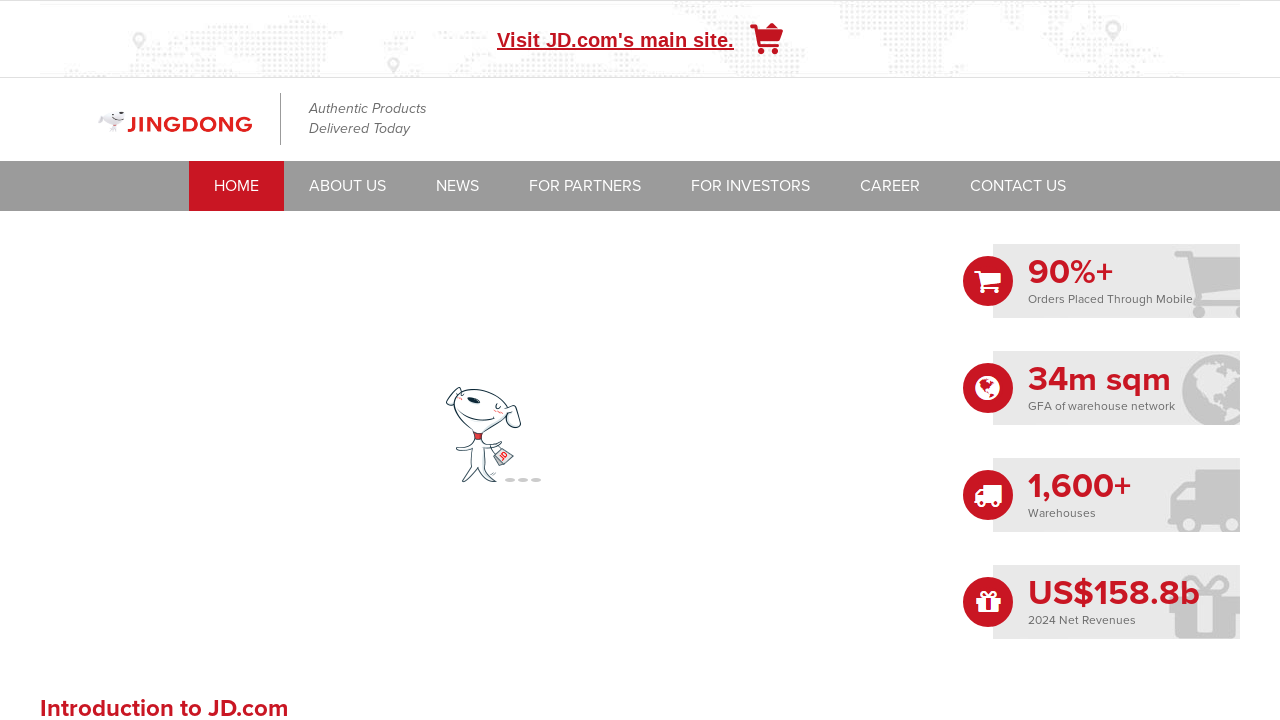

Set window size to 600x800 pixels
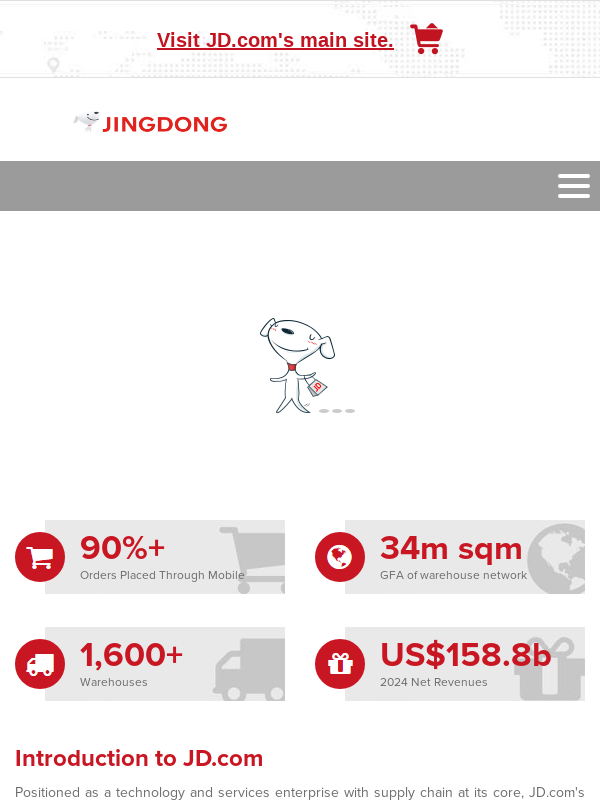

Scrolled page to position (20000, 10000) using JavaScript
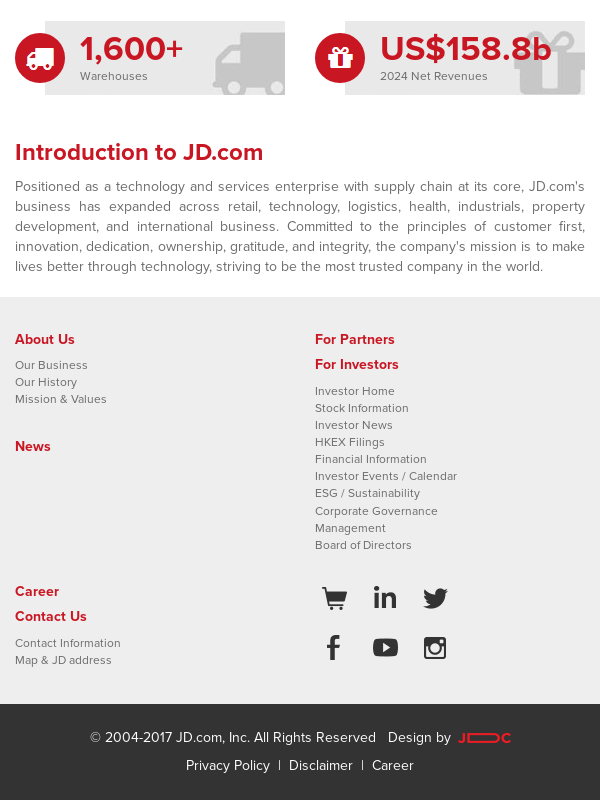

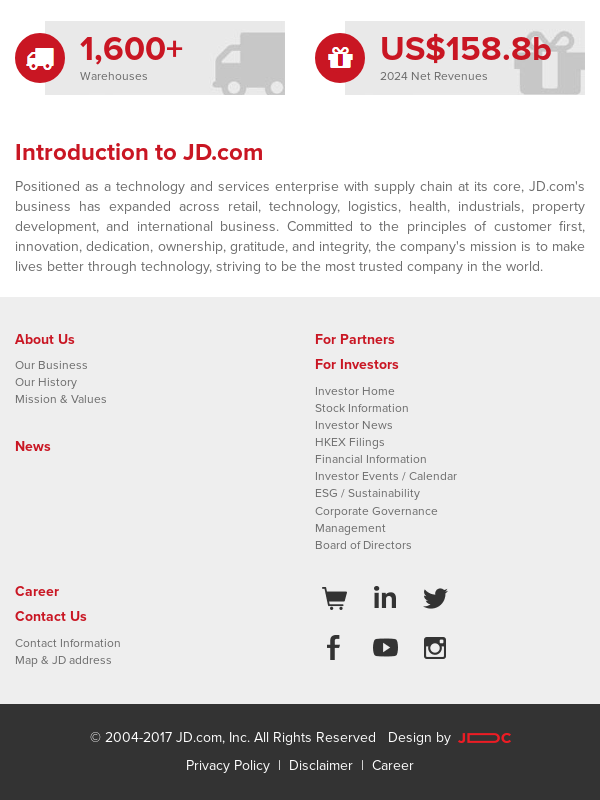